Tests interaction with a course automation page by clicking a radio button in the jumbotron section

Starting URL: https://cursoautomacao.netlify.app/

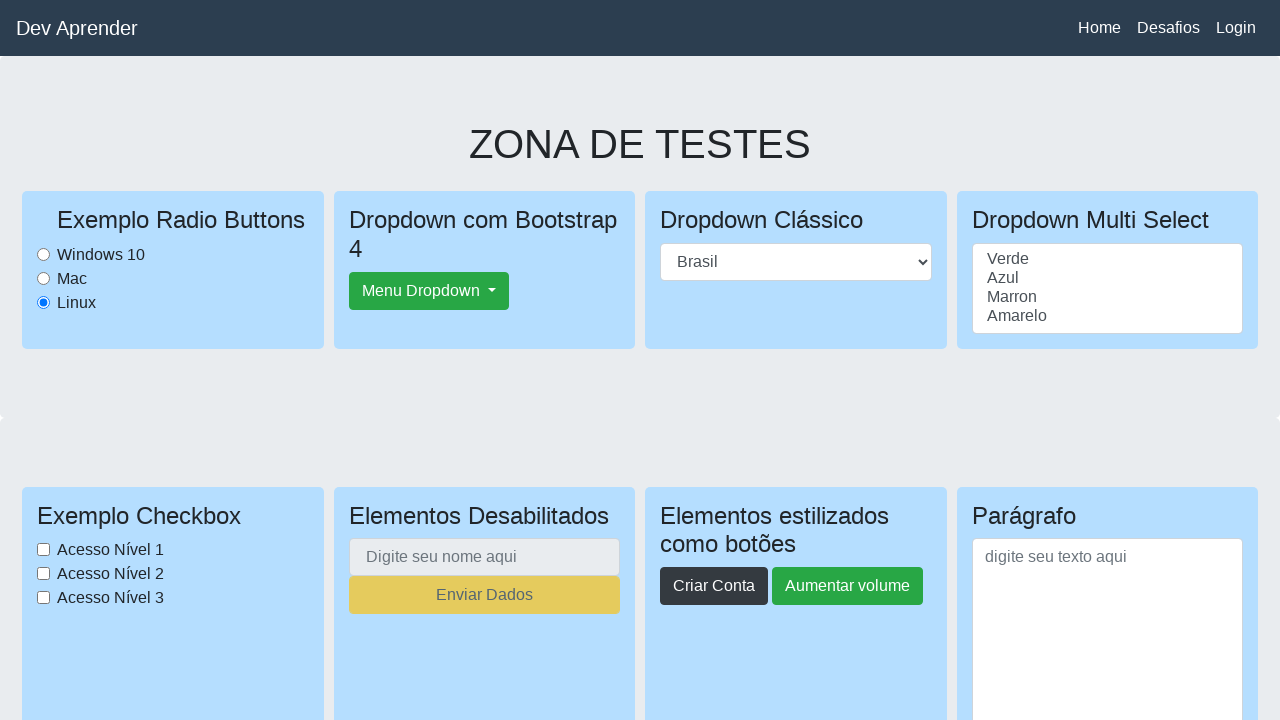

Navigated to course automation page
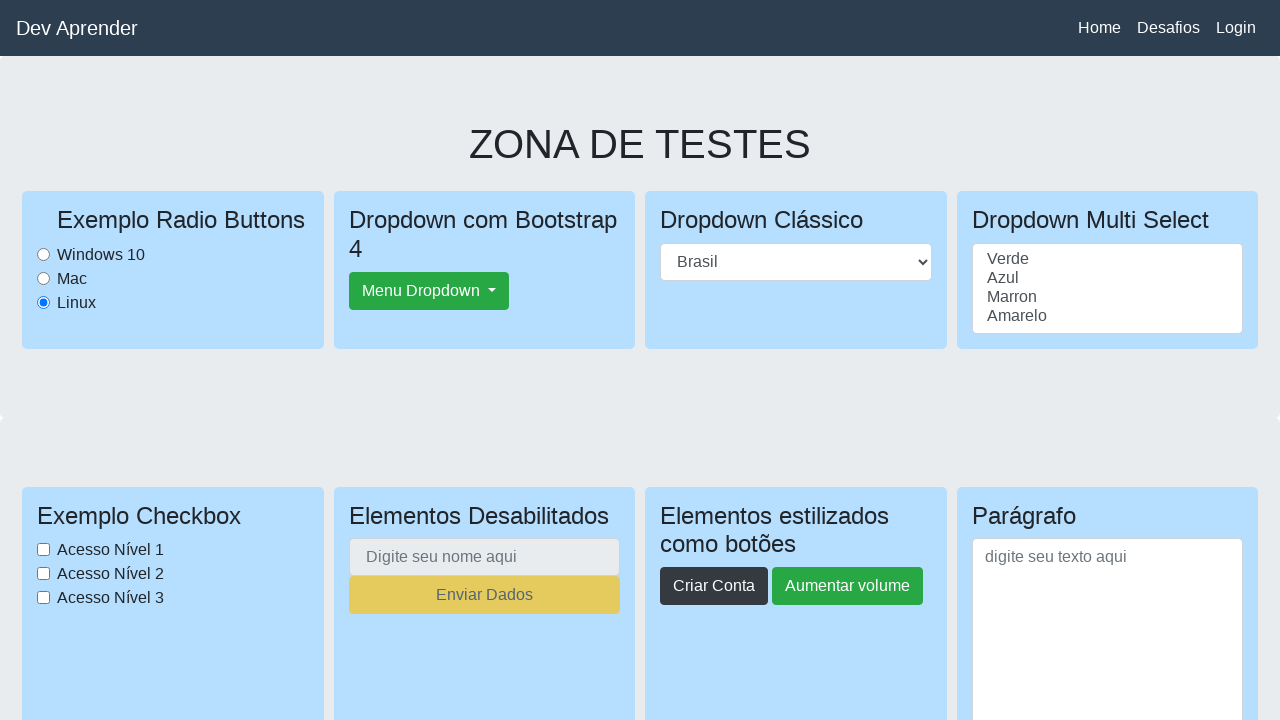

Clicked radio button in jumbotron section at (44, 254) on section.jumbotron input[type='radio']
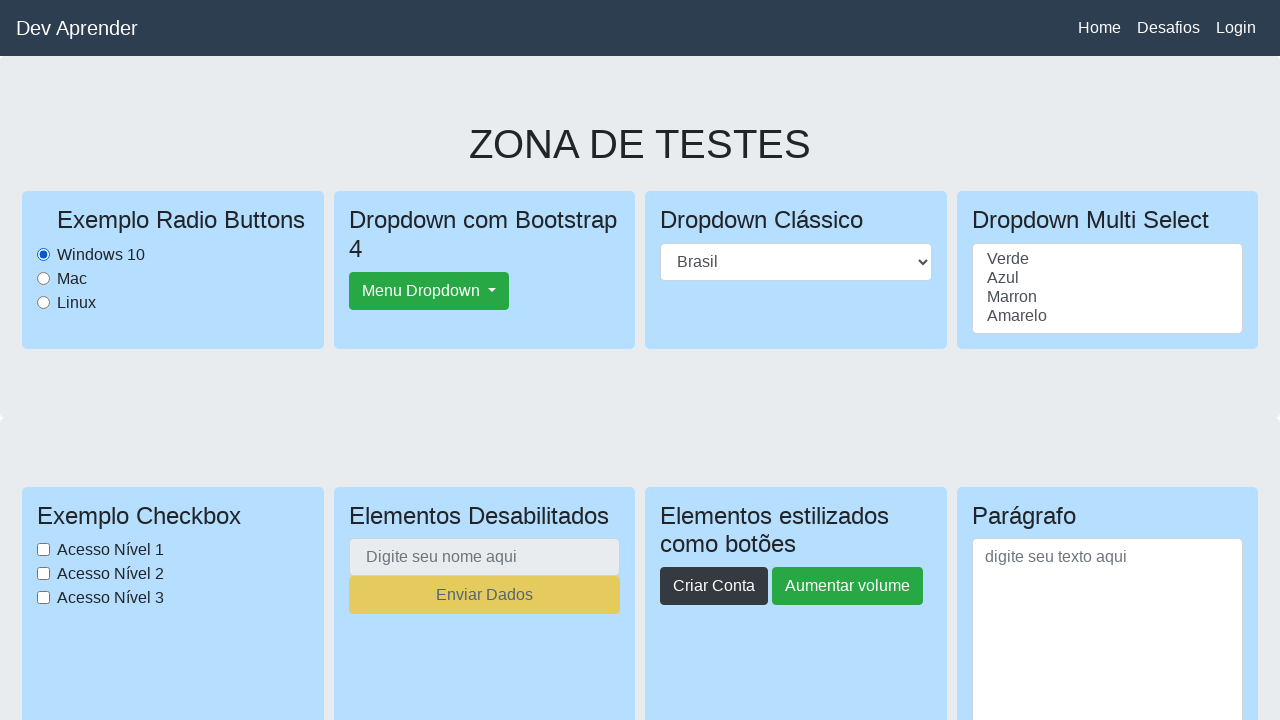

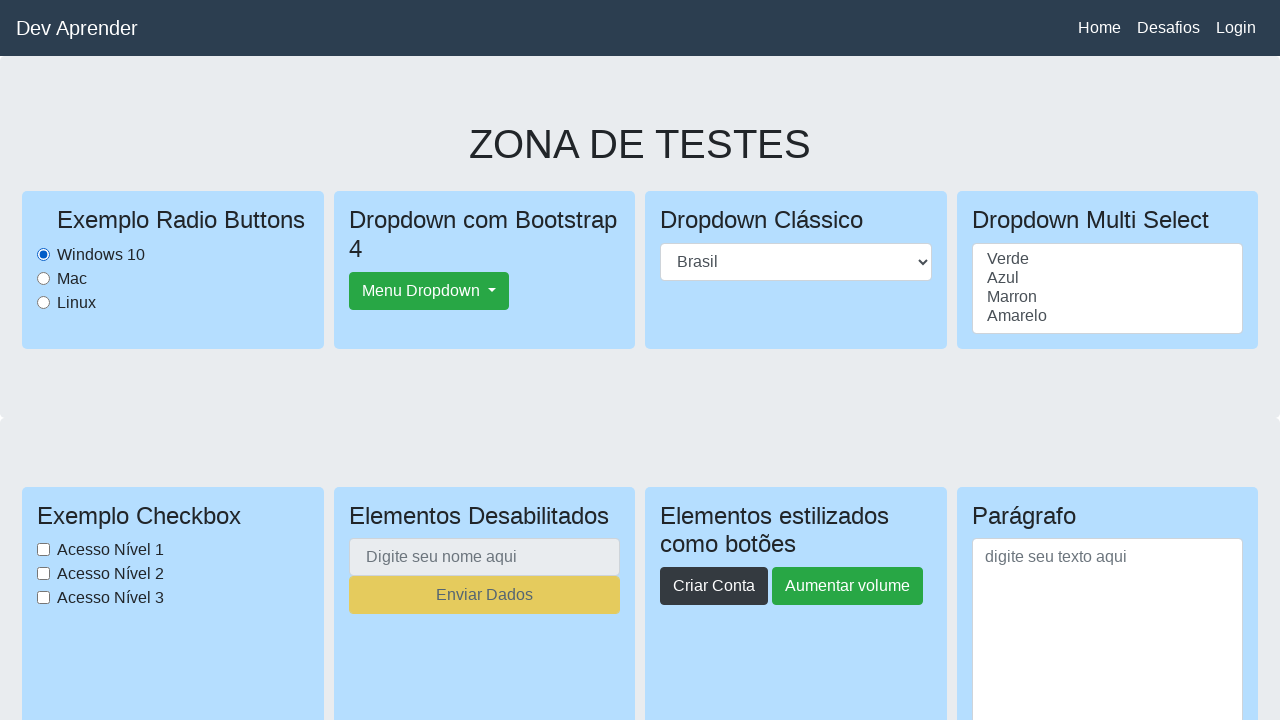